Tests navigation by verifying the initial page title, clicking the about link, and verifying the new page title

Starting URL: https://v1.training-support.net

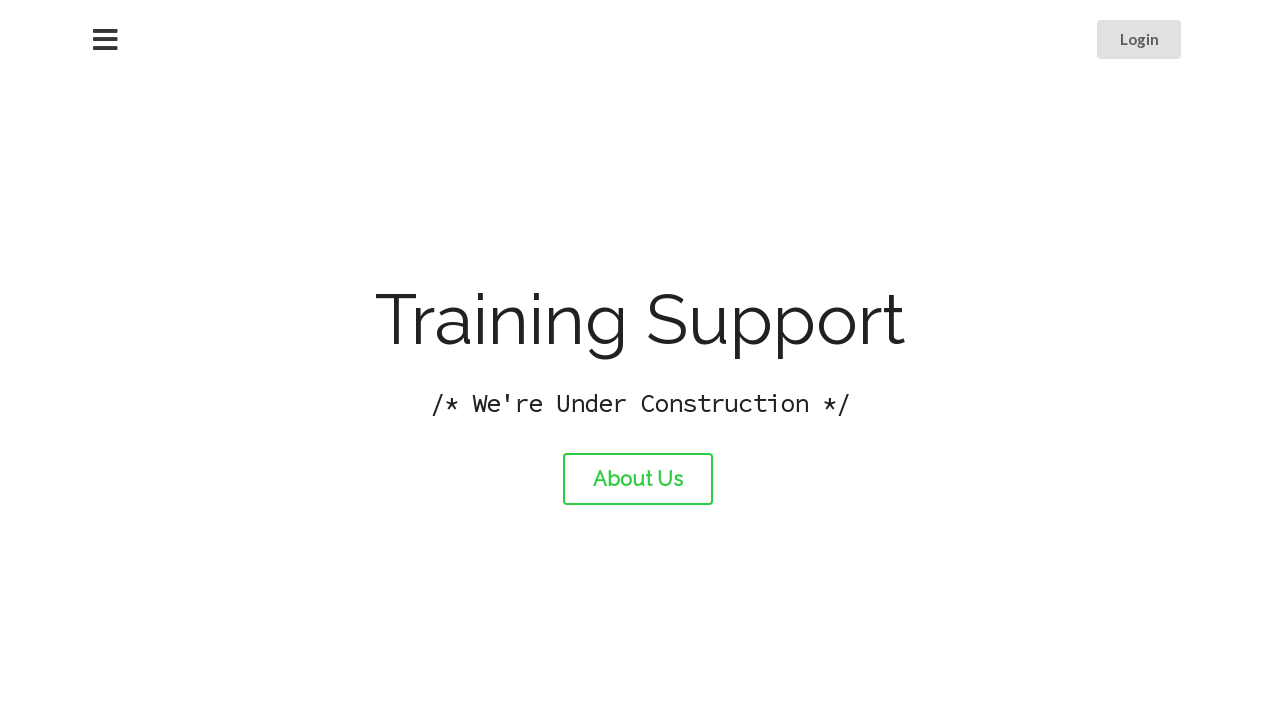

Verified initial page title is 'Training Support'
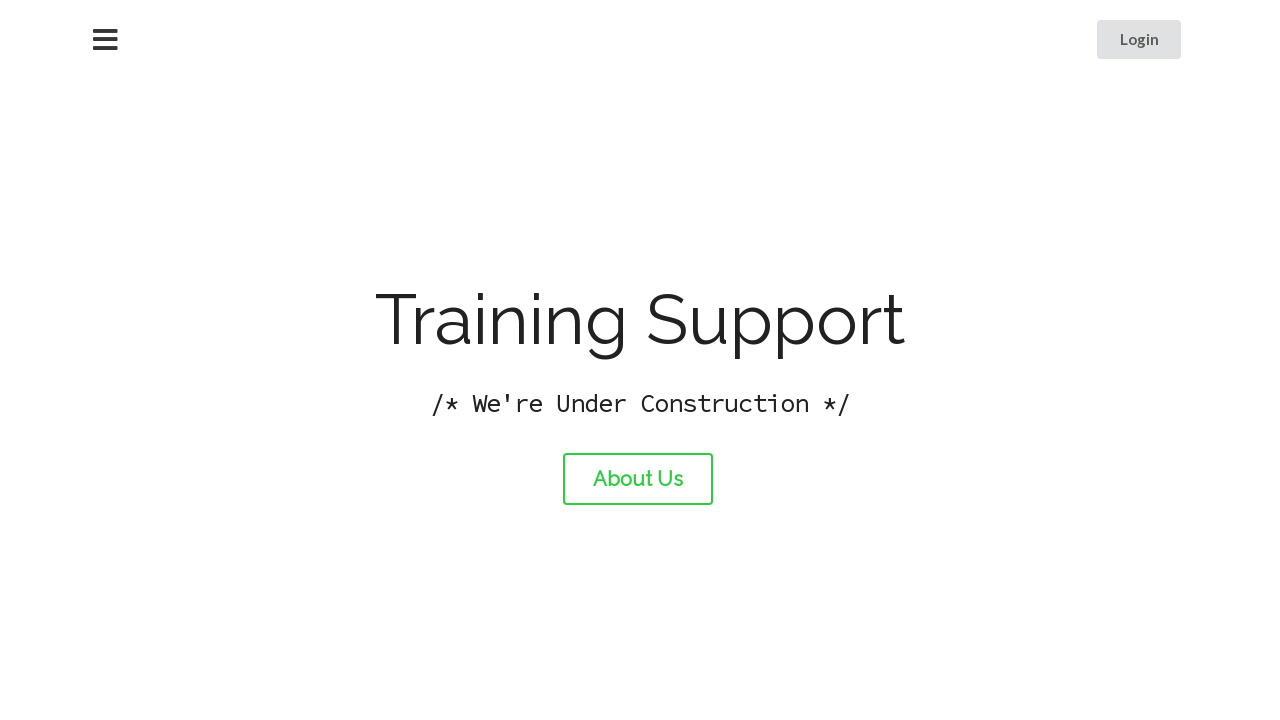

Clicked the about link at (638, 479) on #about-link
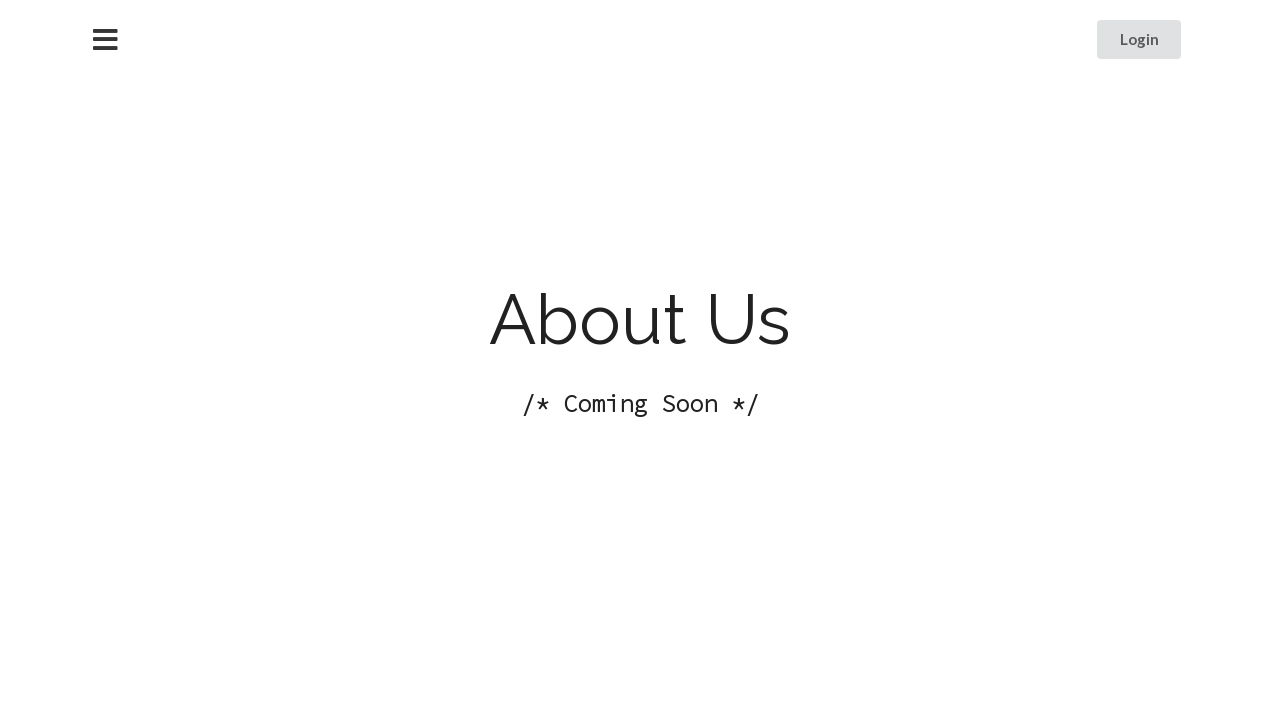

Waited for page to load after navigation
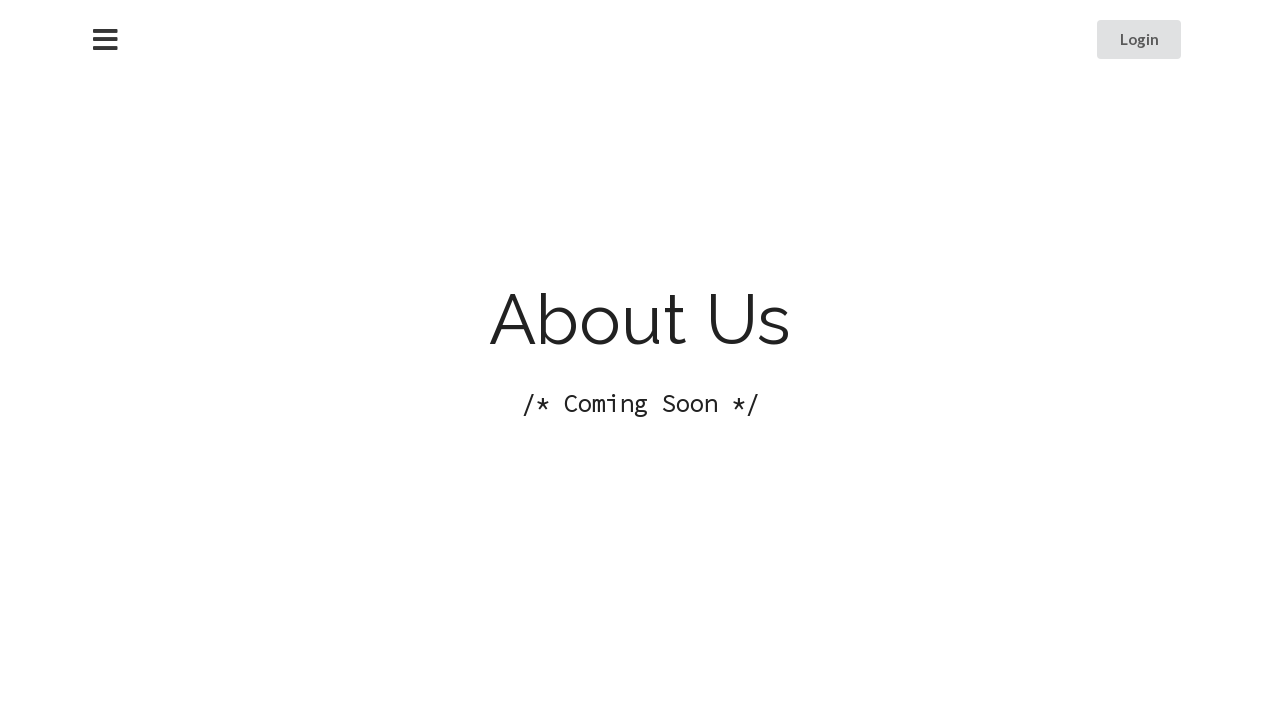

Verified new page title is 'About Training Support'
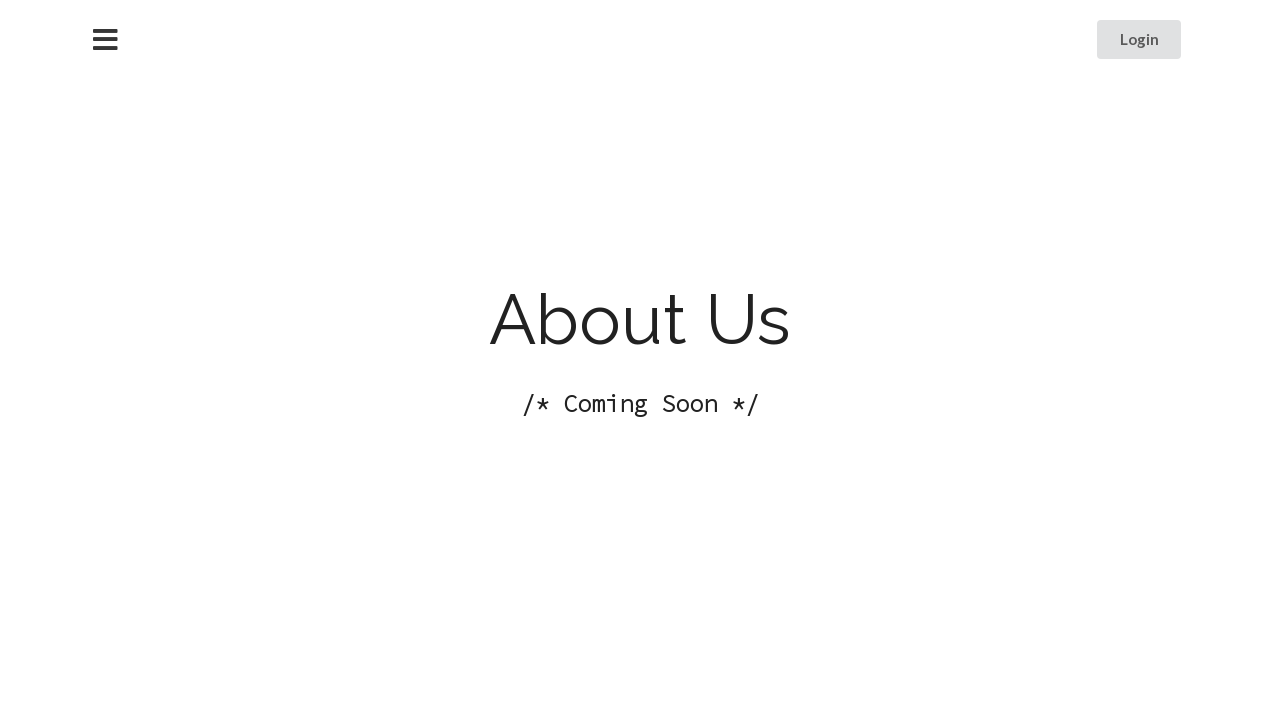

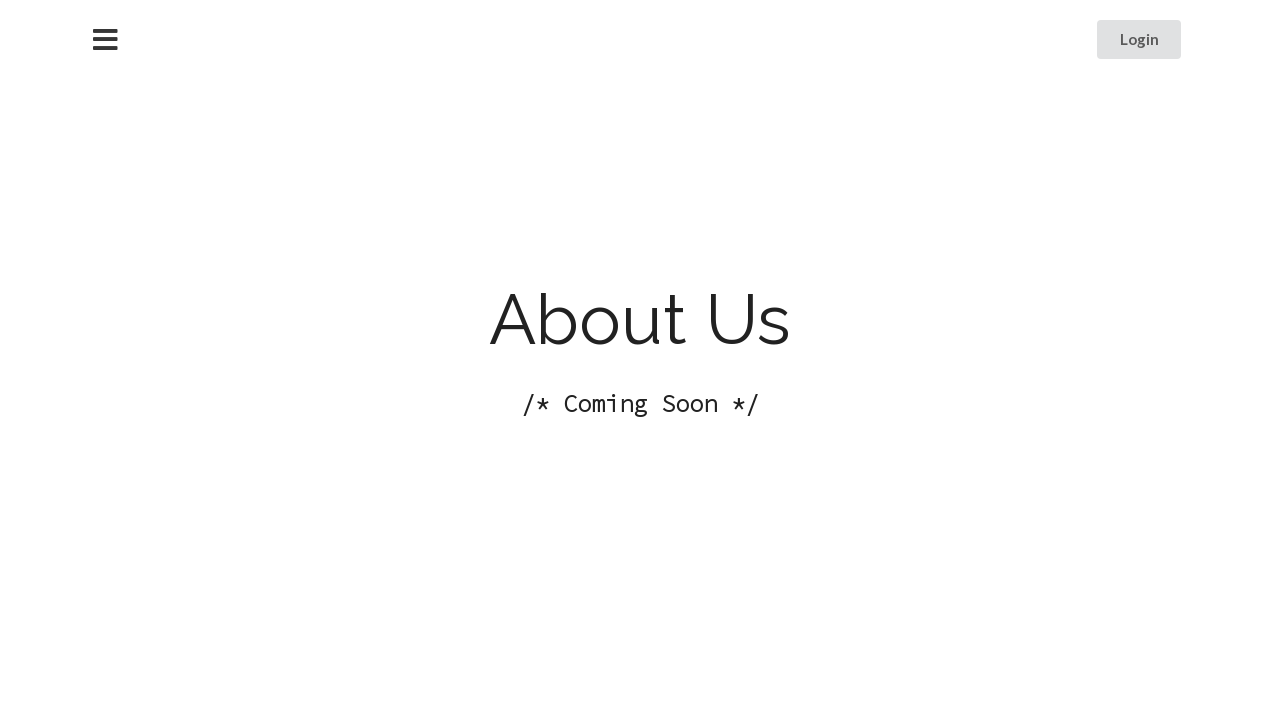